Tests the sorting functionality by selecting "sort by rating" and verifying items are sorted in the correct order

Starting URL: https://atid.store/store/

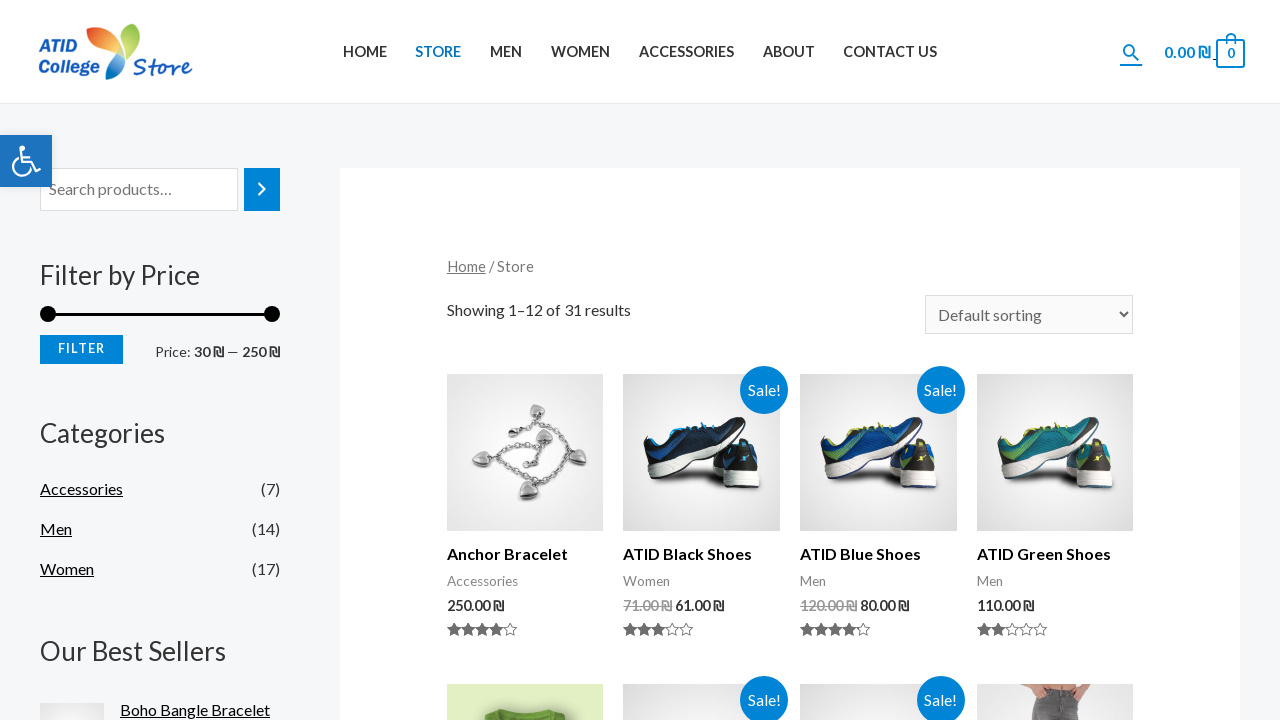

Selected 'rating' option from sort dropdown on select[name='orderby']
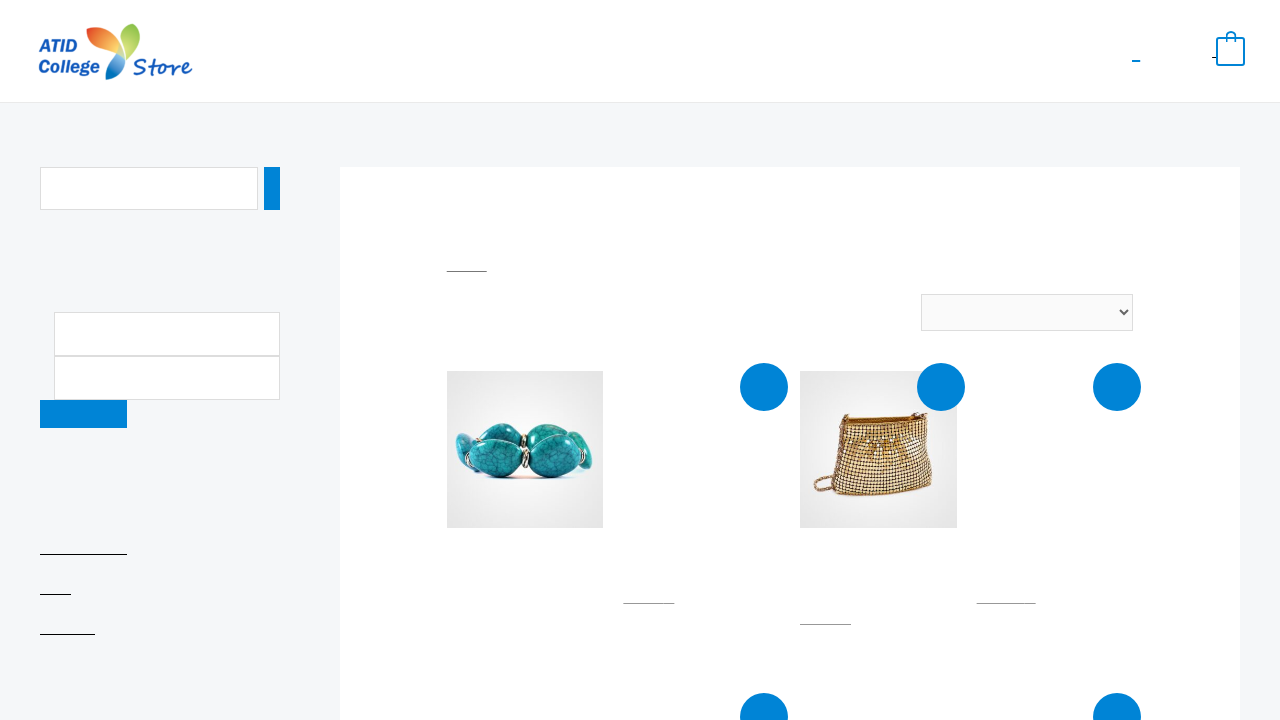

Waited for sorted items to load
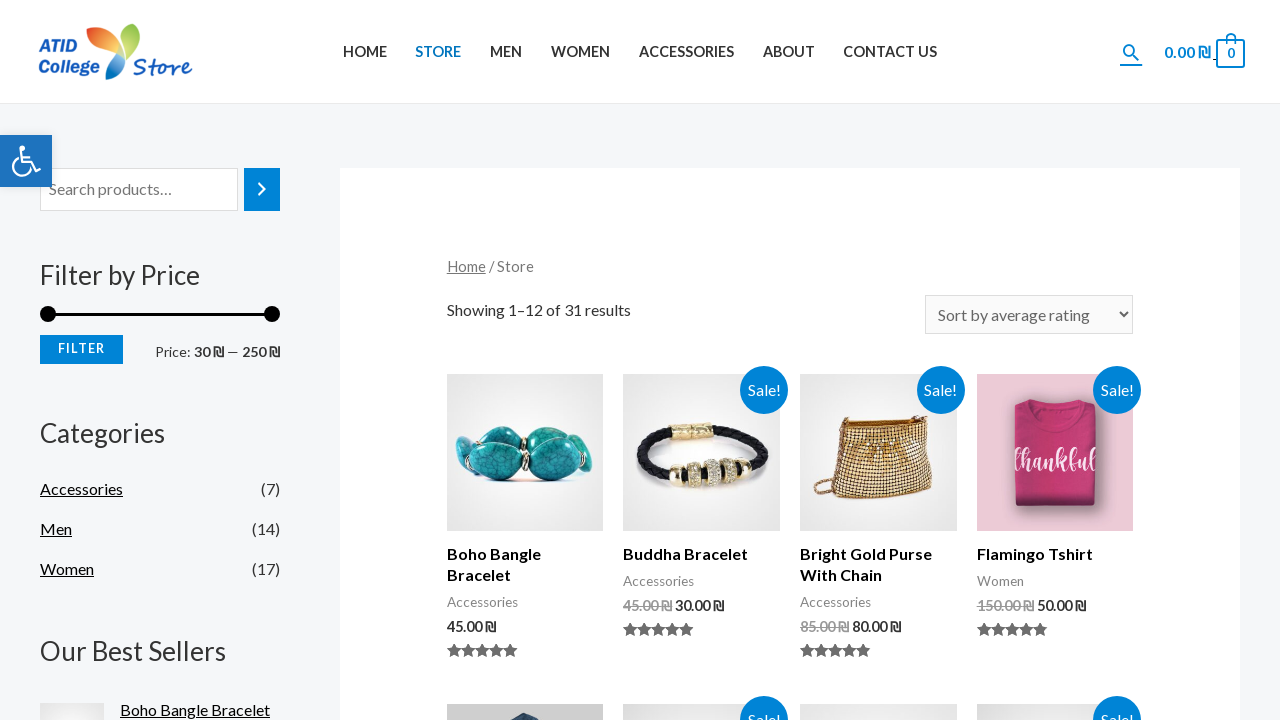

Retrieved all item rating elements from the page
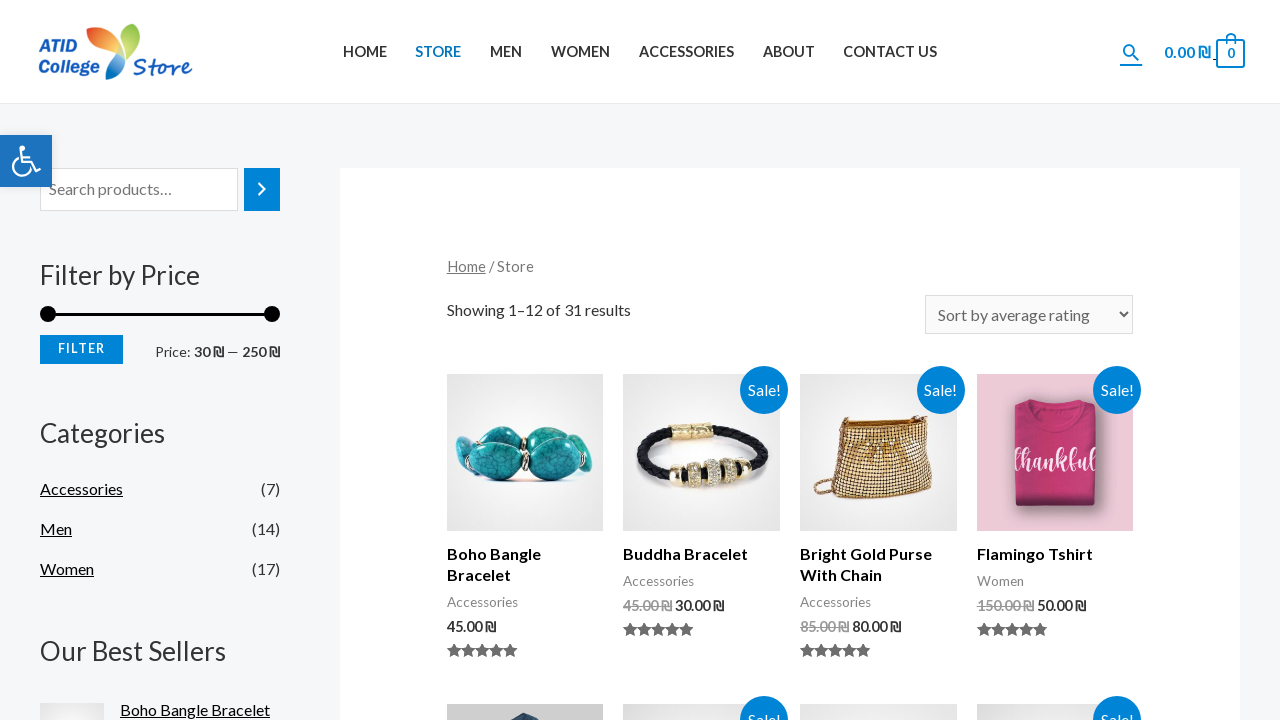

Verified that 12 items are present on the page
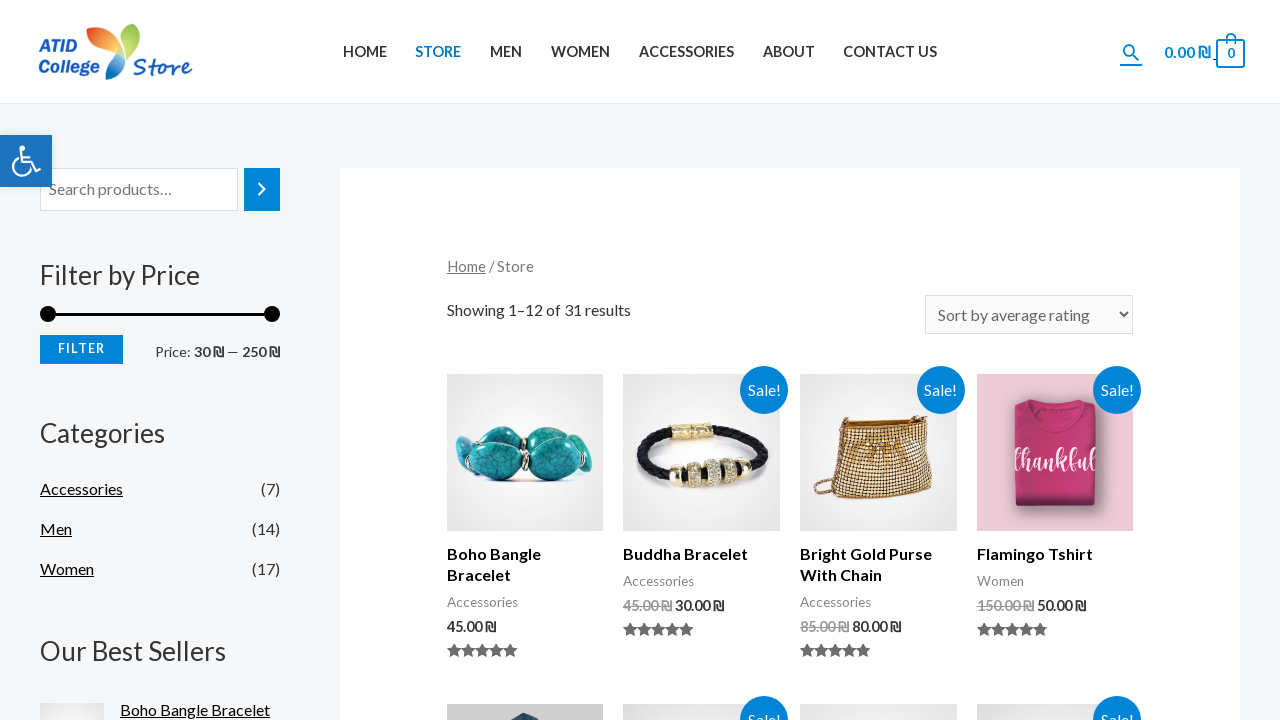

Verified item rating 5.0 is in descending order
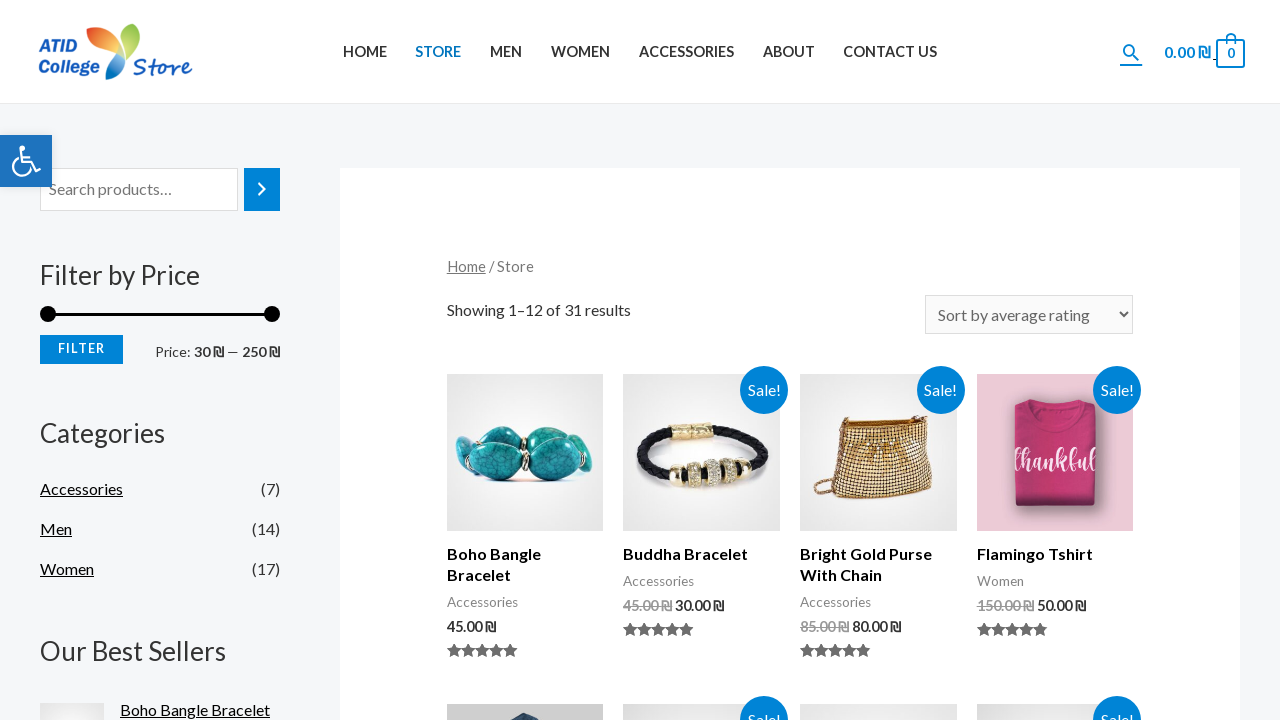

Verified item rating 4.67 is in descending order
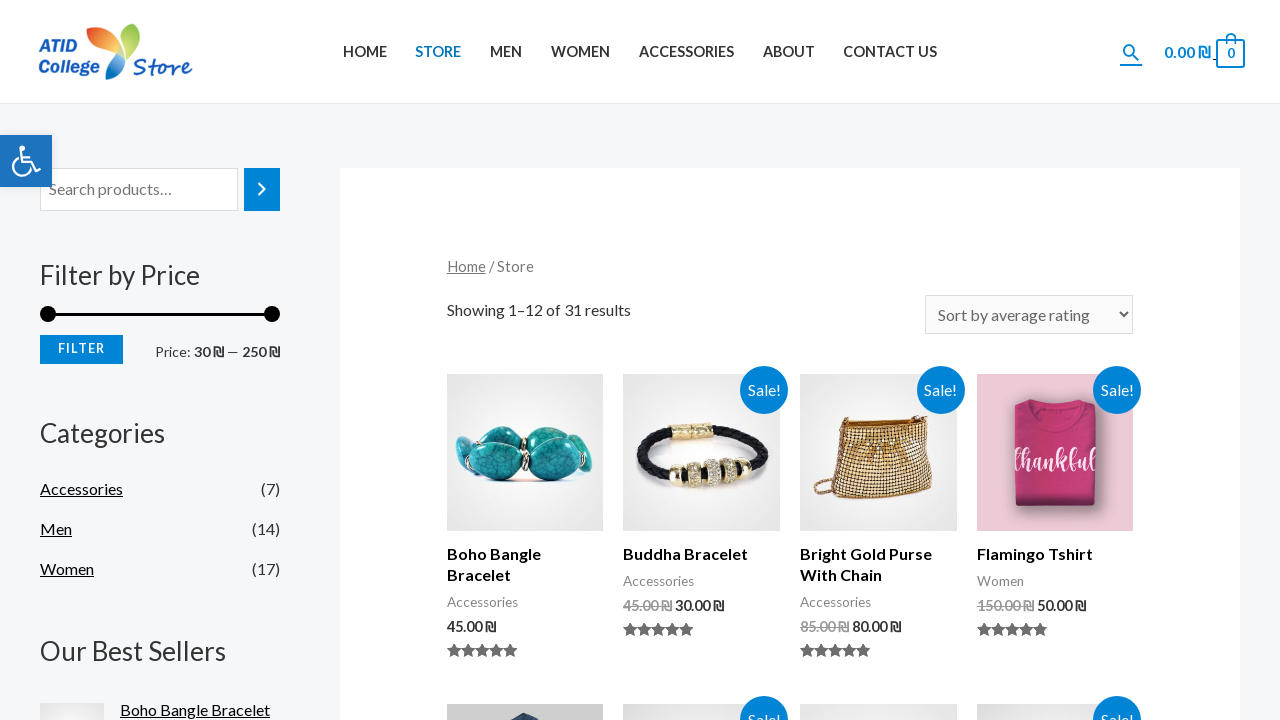

Verified item rating 4.67 is in descending order
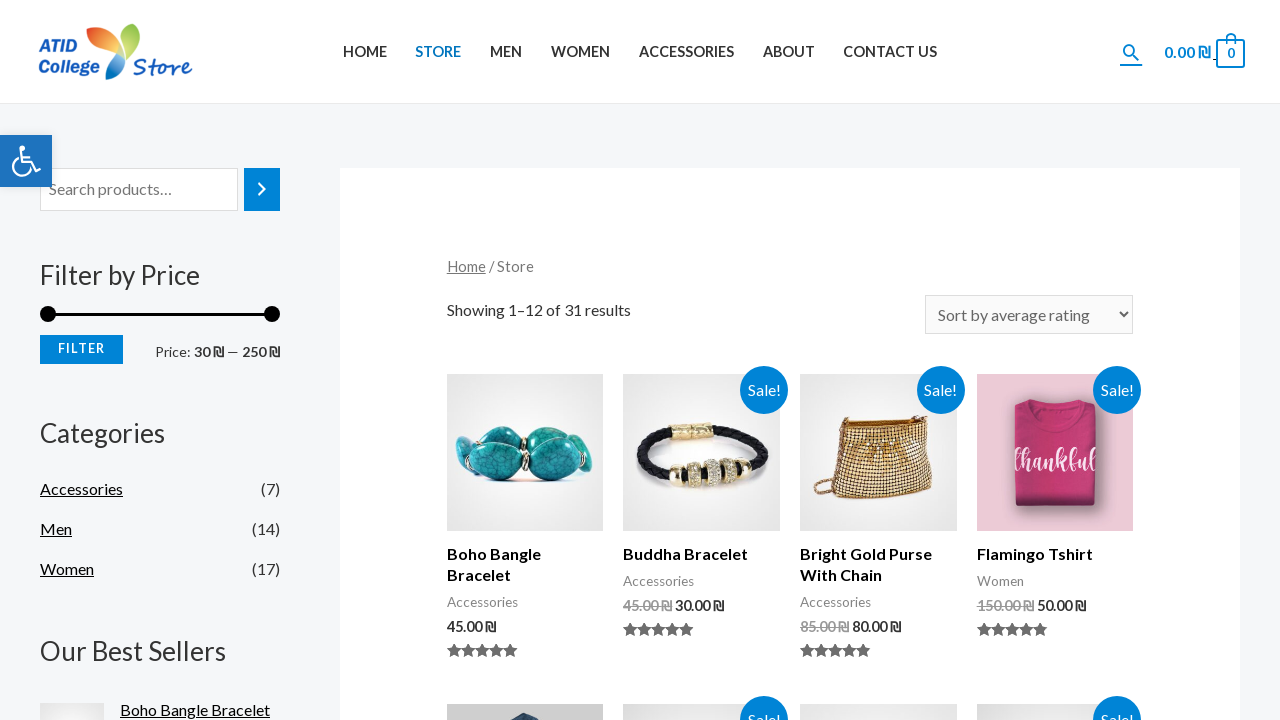

Verified item rating 4.6 is in descending order
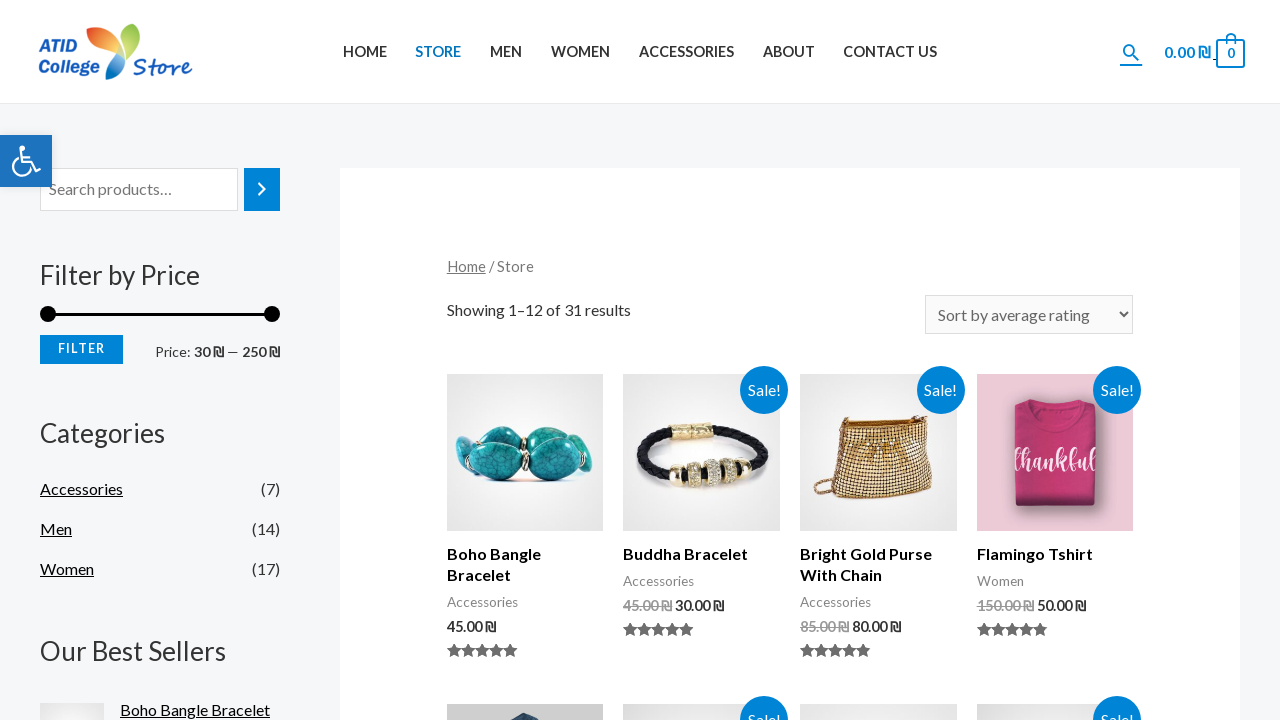

Verified item rating 4.57 is in descending order
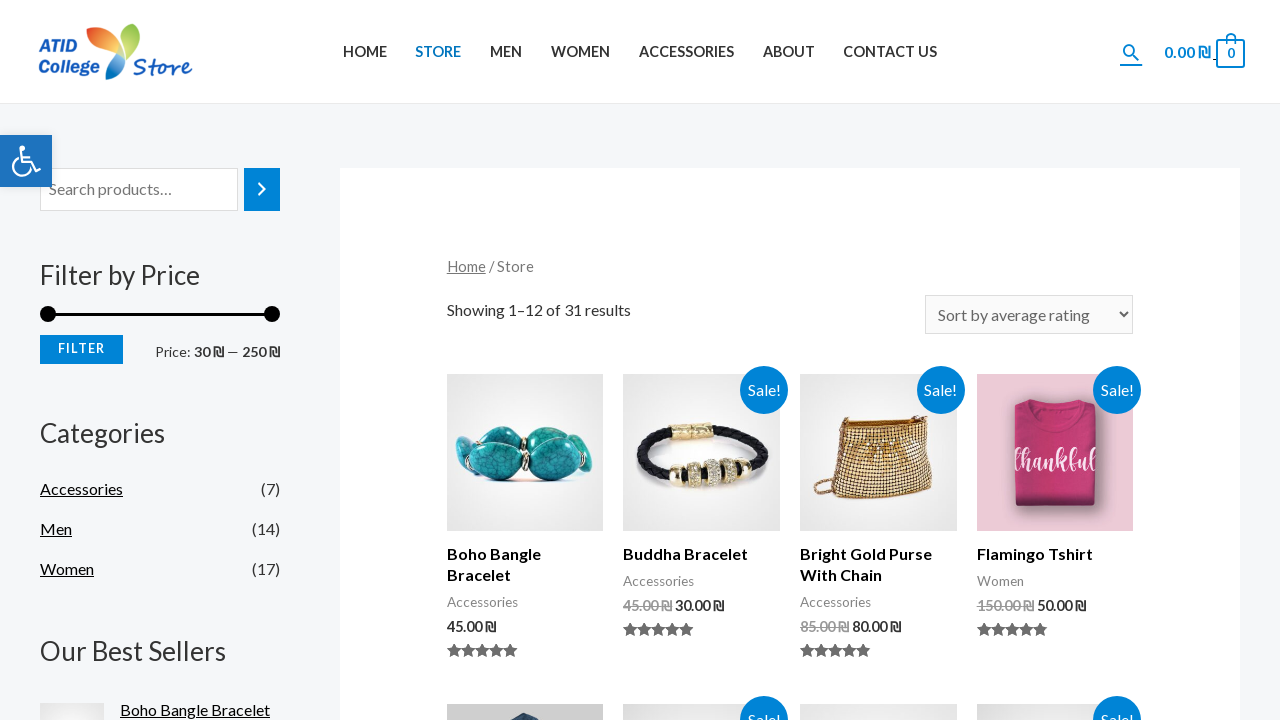

Verified item rating 4.5 is in descending order
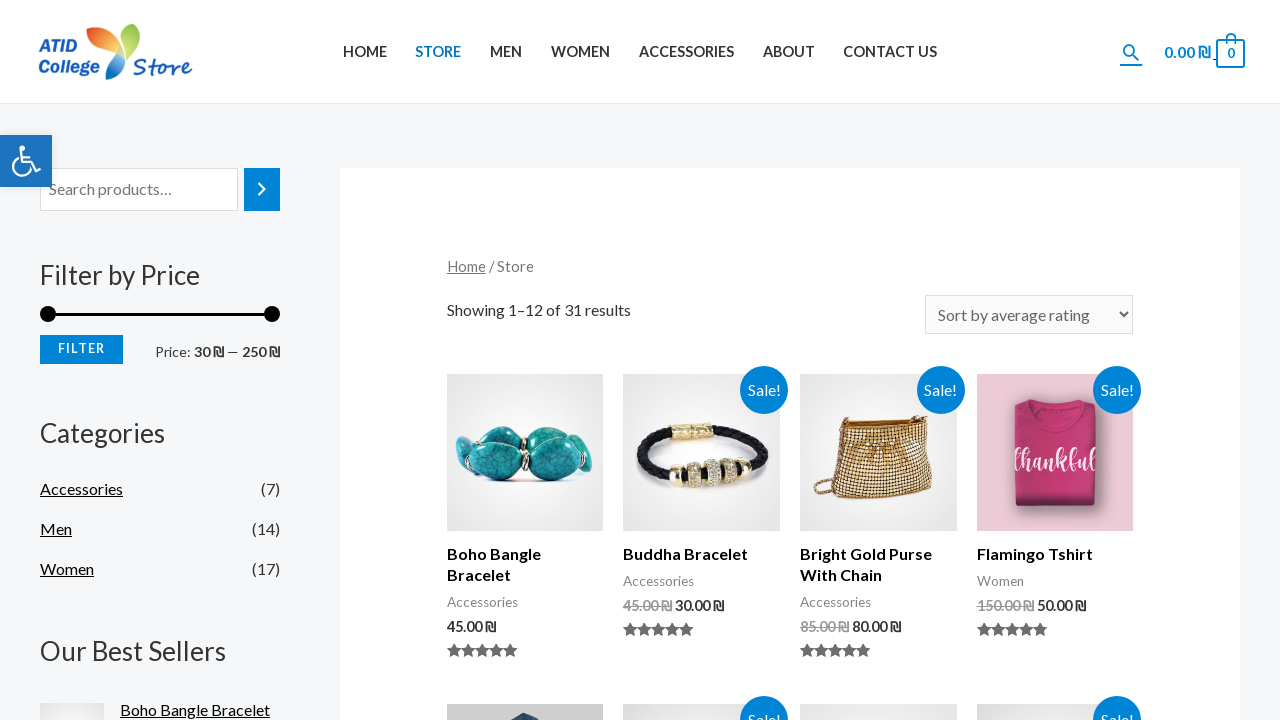

Verified item rating 4.17 is in descending order
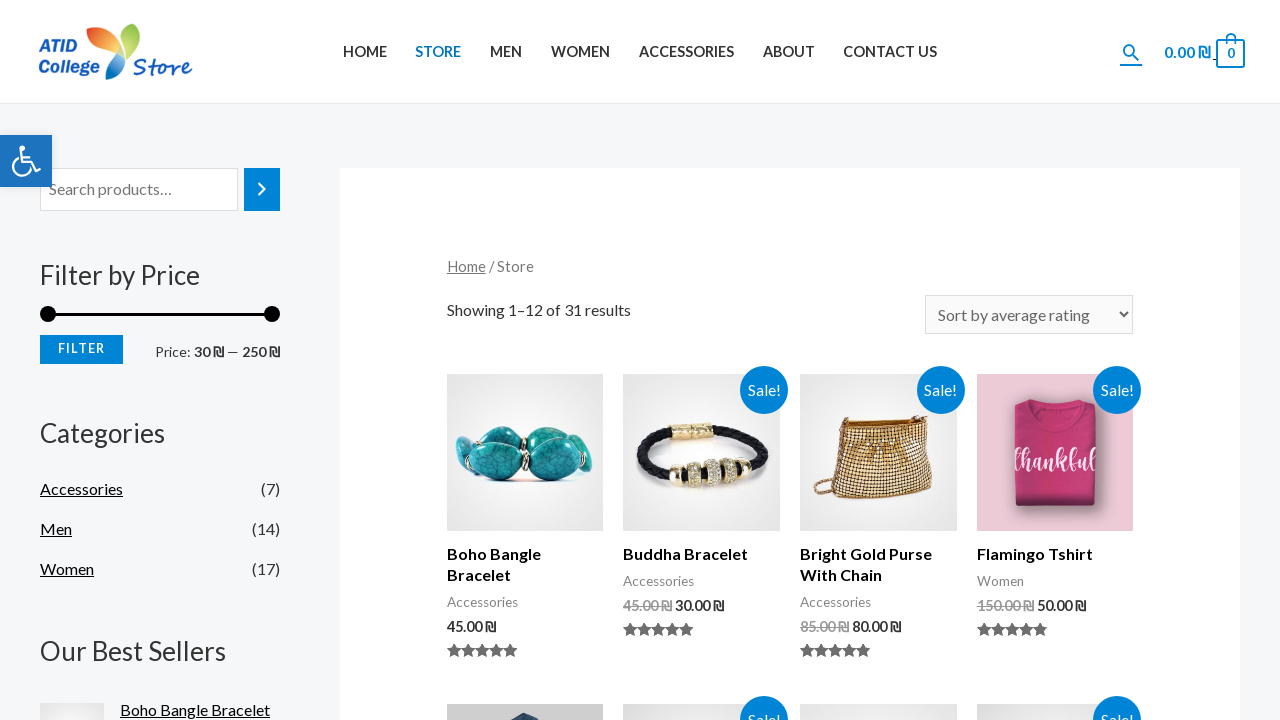

Verified item rating 4.0 is in descending order
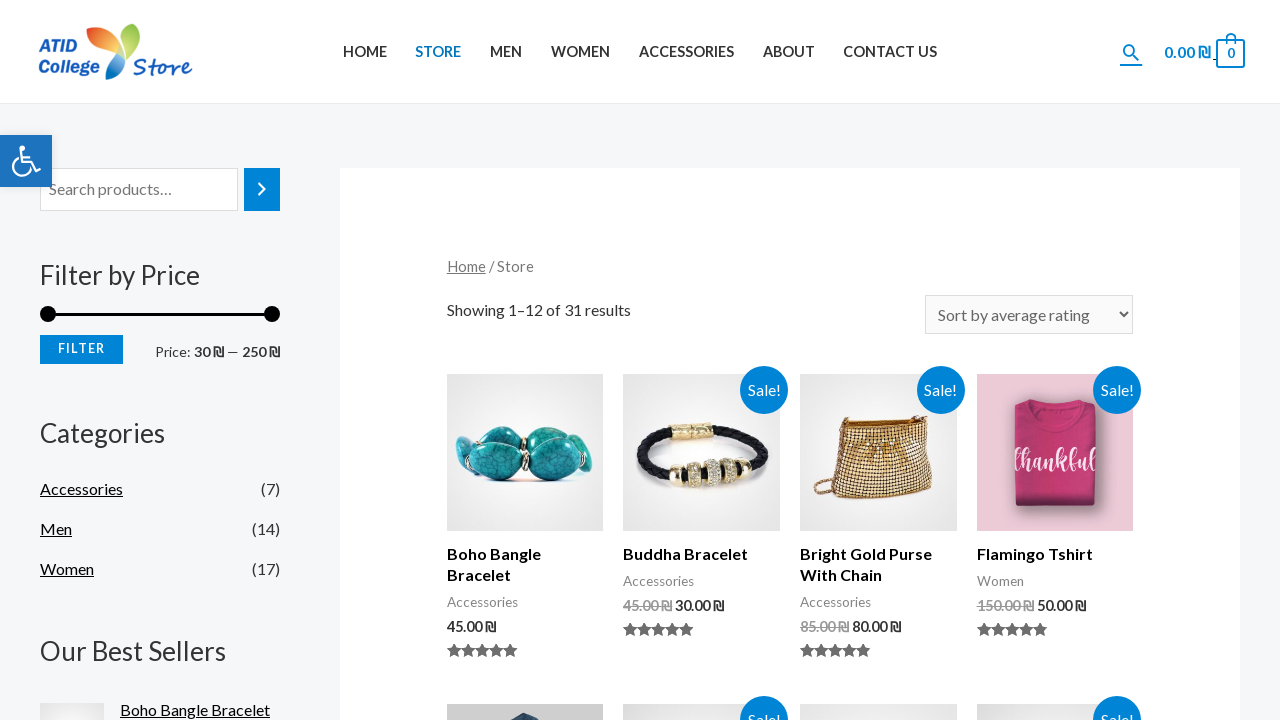

Verified item rating 4.0 is in descending order
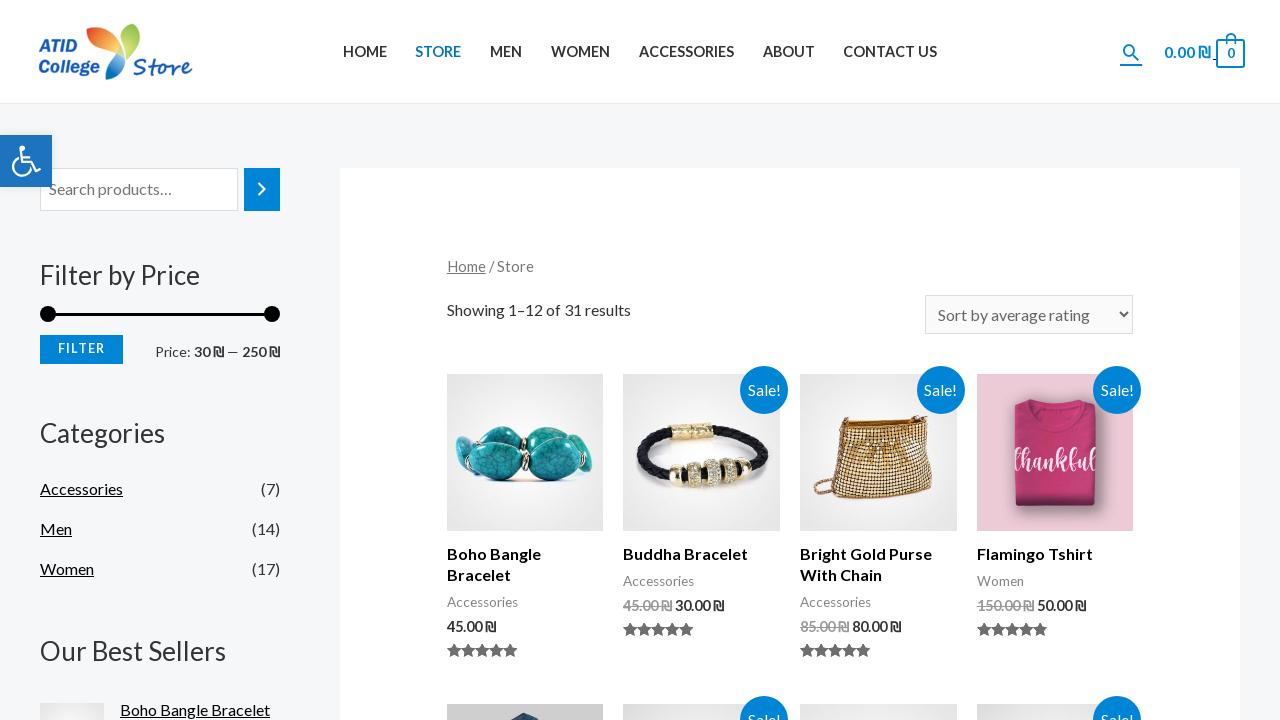

Verified item rating 4.0 is in descending order
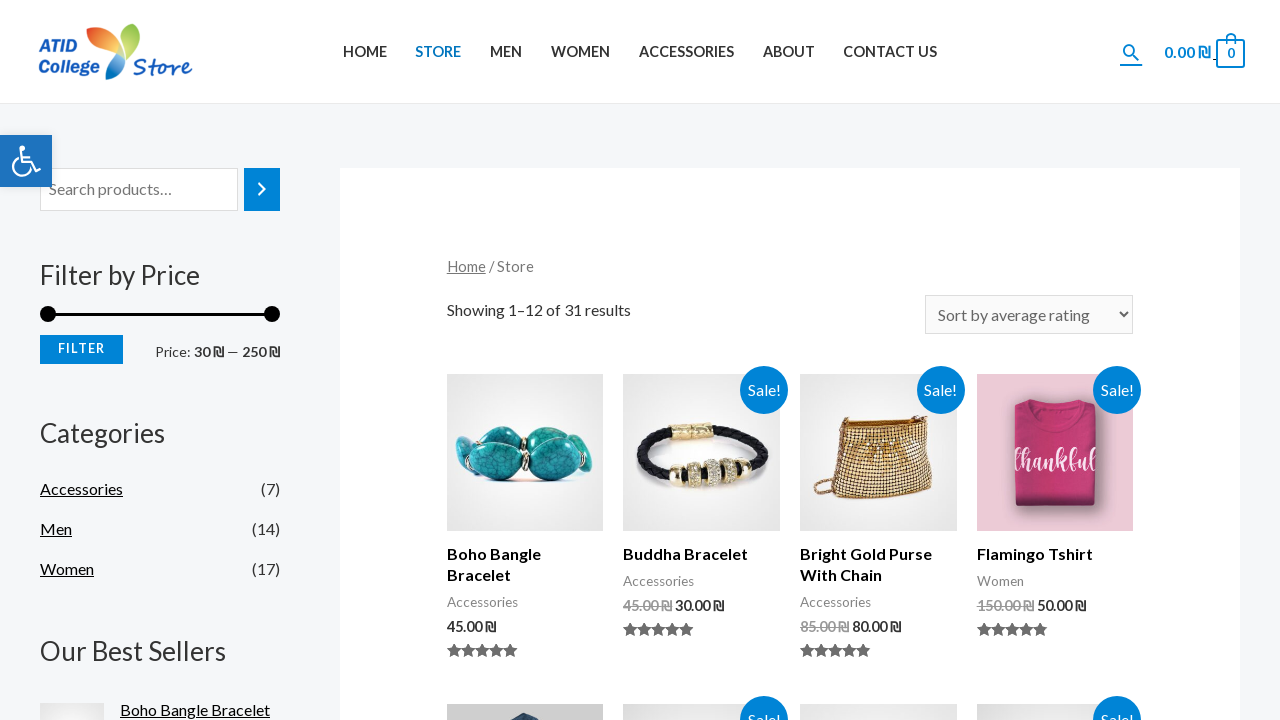

Verified item rating 4.0 is in descending order
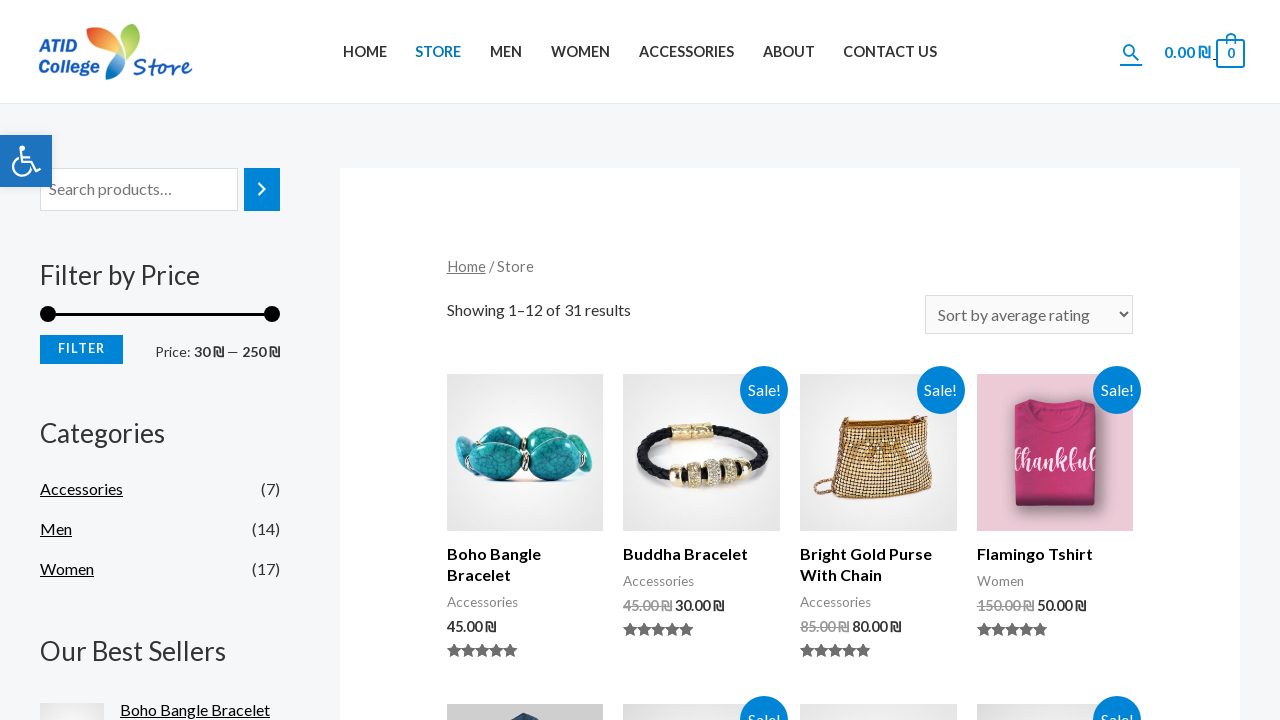

Verified item rating 4.0 is in descending order
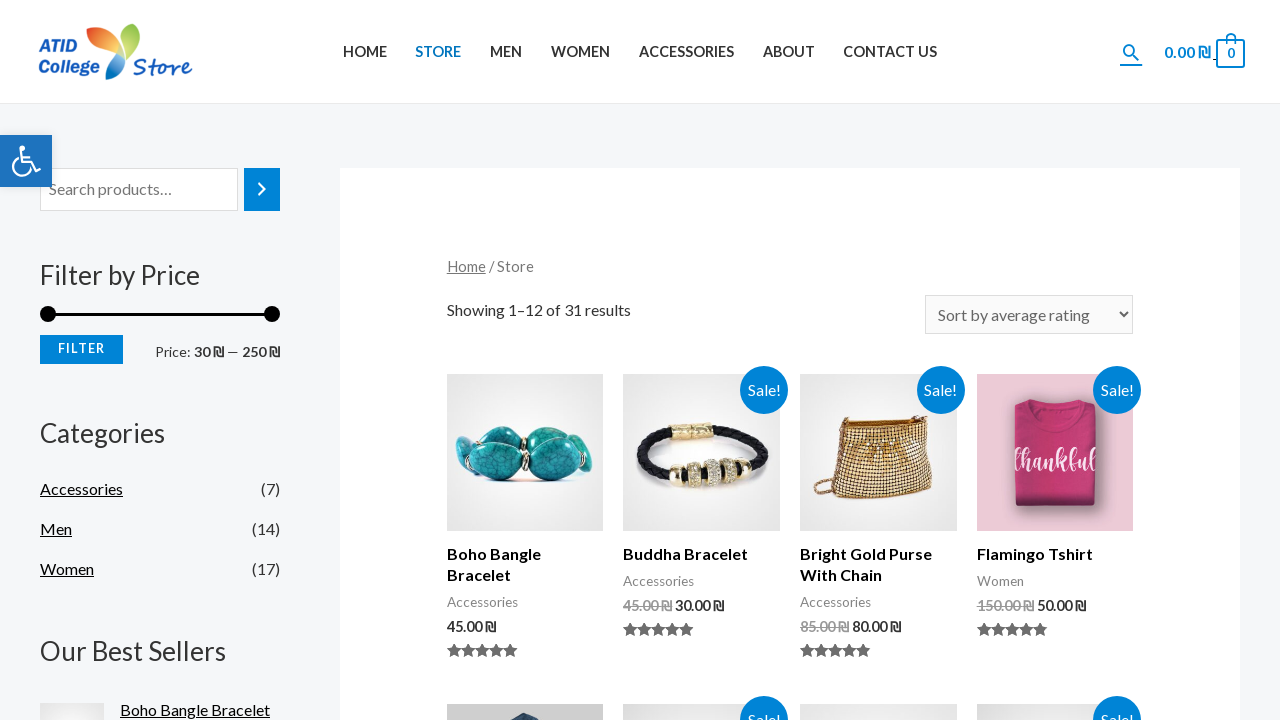

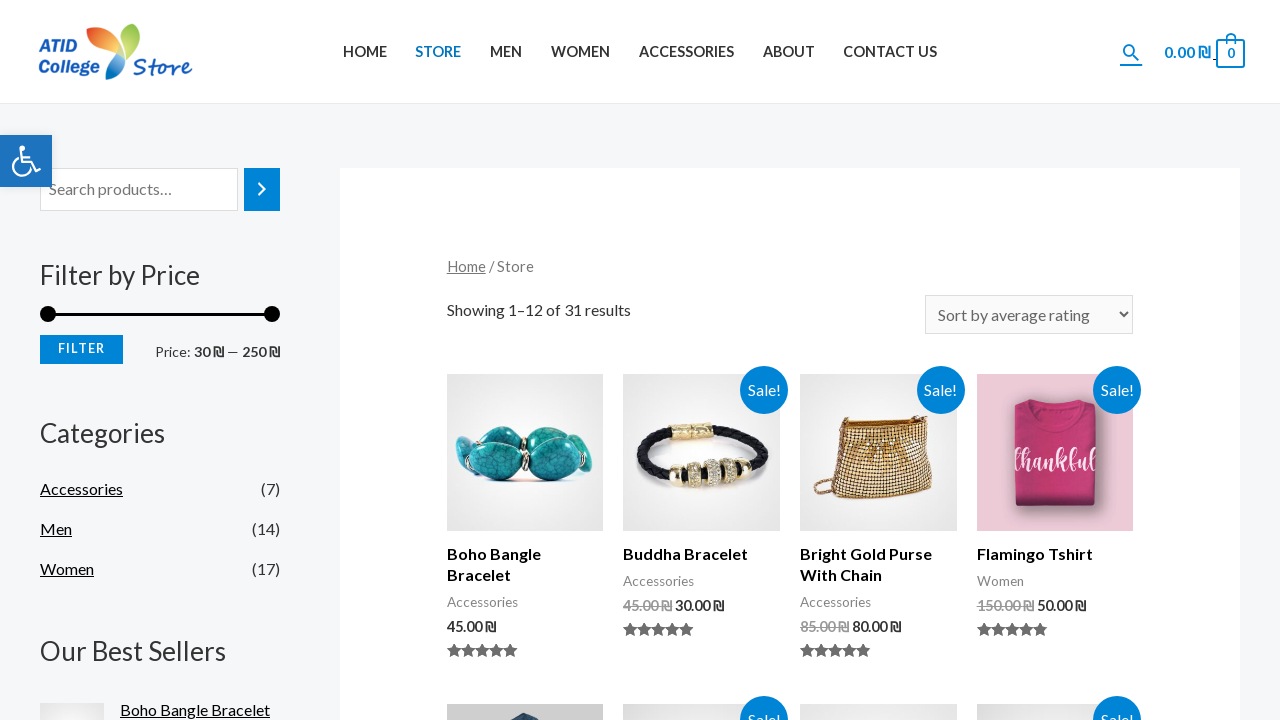